Tests radio button and checkbox interaction on a practice website by selecting a radio button and clicking a checkbox

Starting URL: https://letcode.in/radio

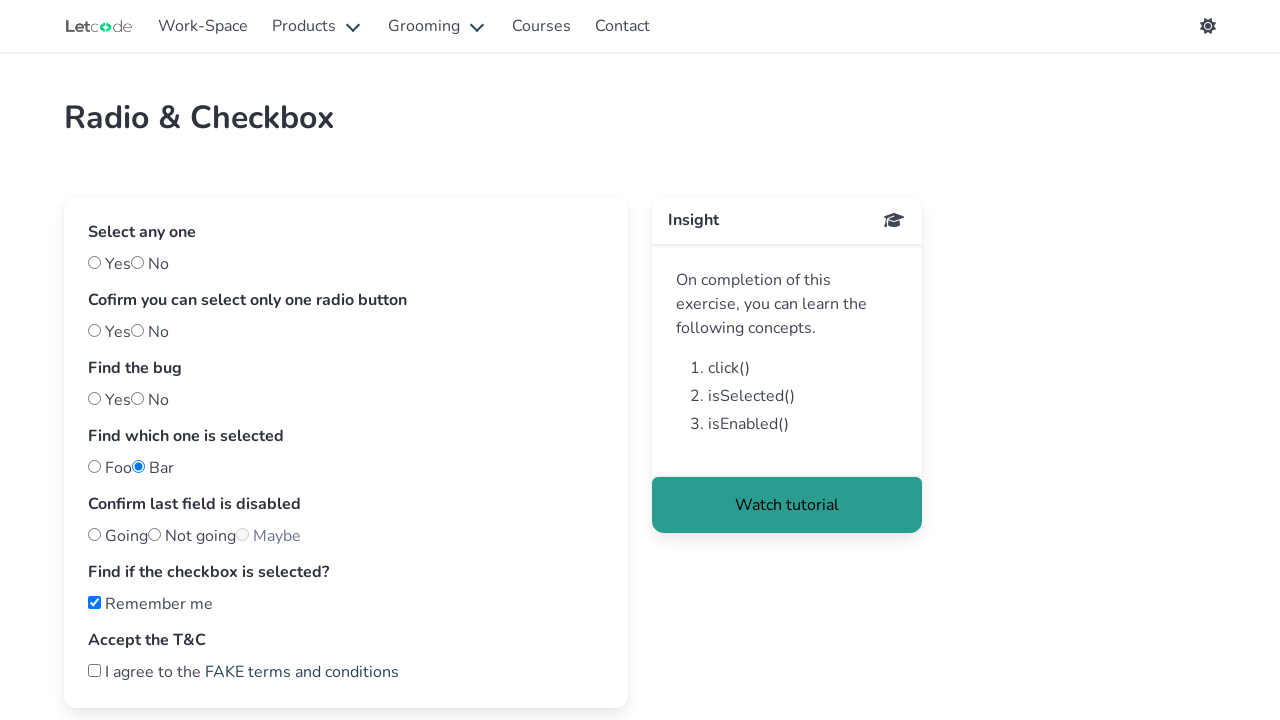

Clicked the 'yes' radio button at (94, 262) on #yes
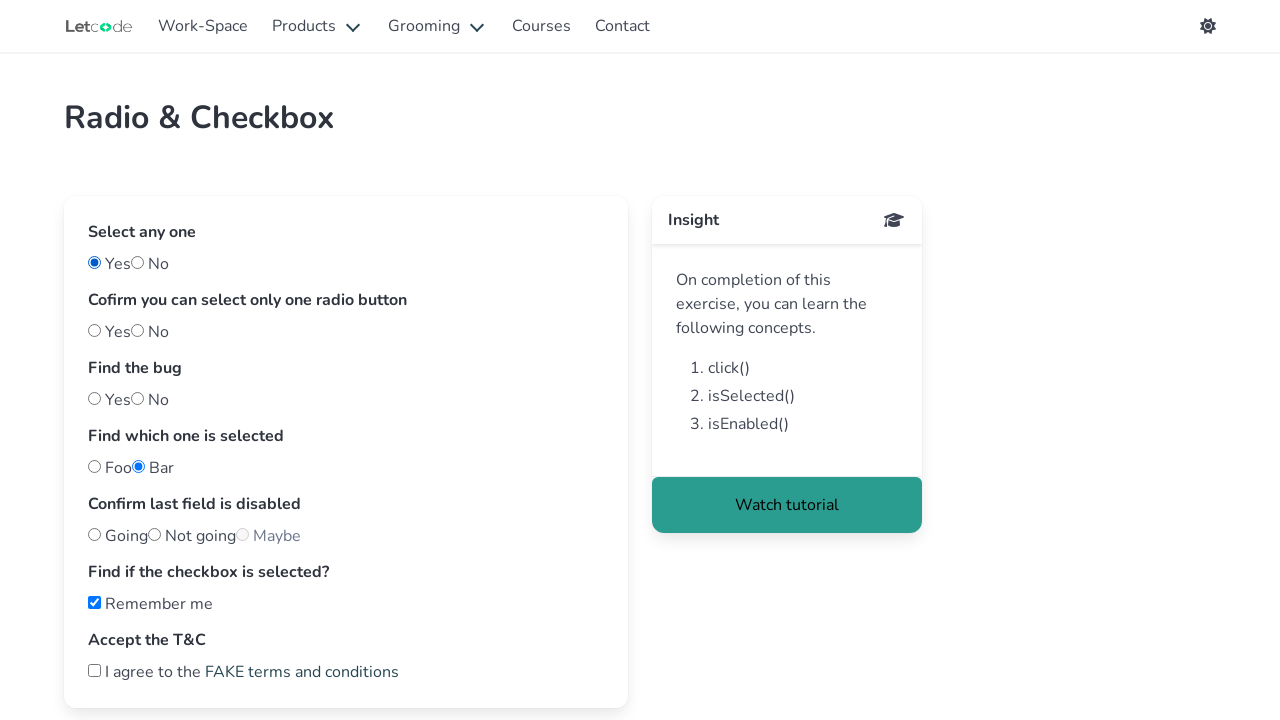

Clicked the second checkbox at (94, 670) on (//input[contains(@type,'checkbox')])[2]
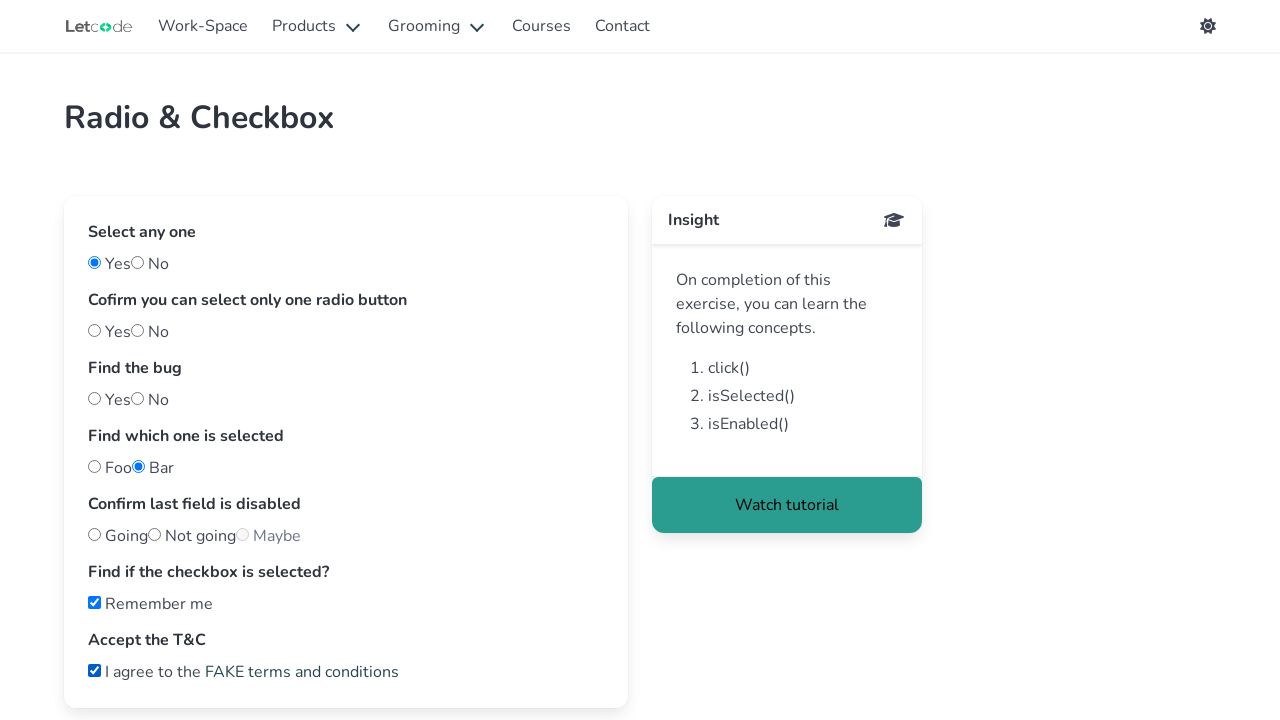

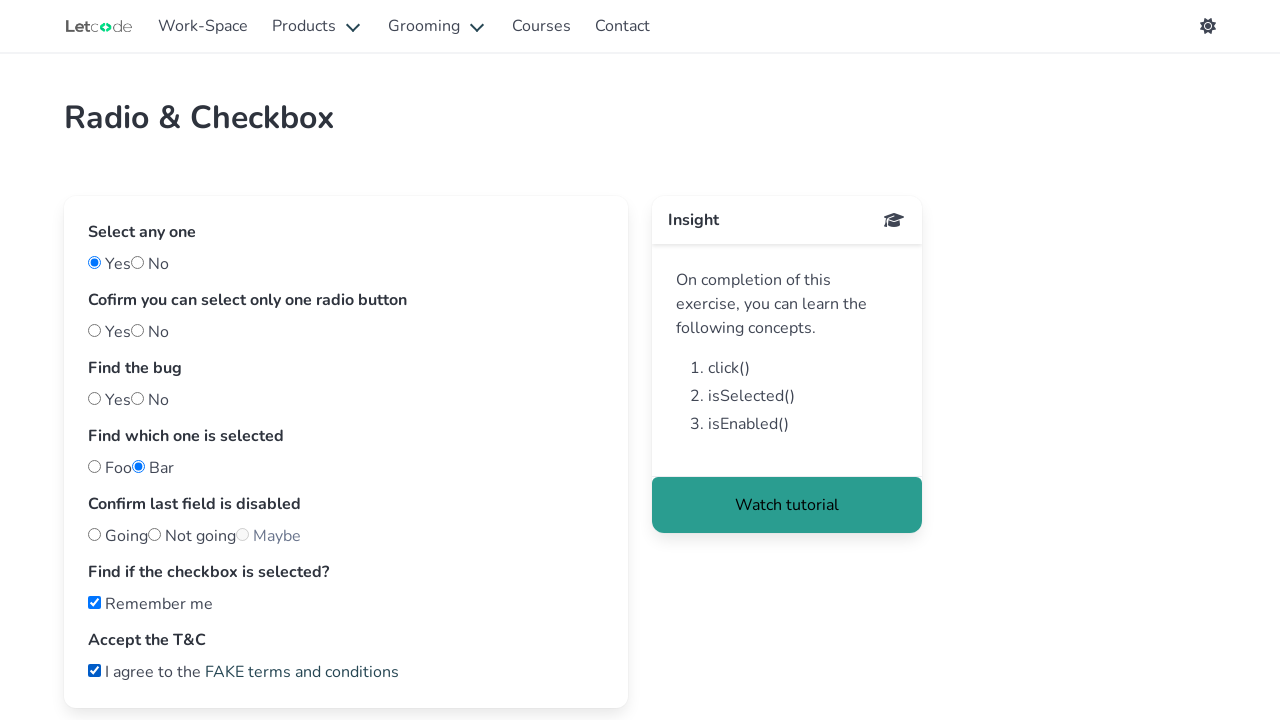